Tests React Semantic UI dropdown by selecting "Matt" from the dropdown menu and verifying the selection.

Starting URL: https://react.semantic-ui.com/maximize/dropdown-example-selection/

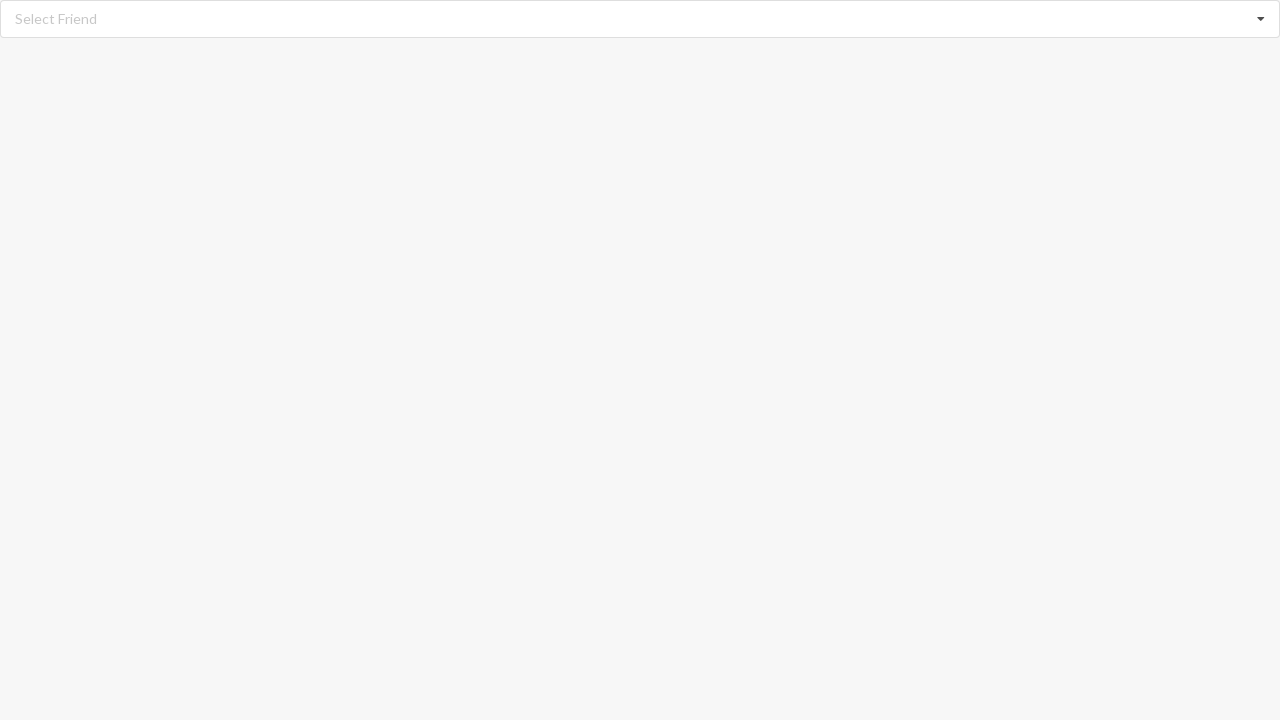

Clicked dropdown to open menu at (640, 19) on .dropdown
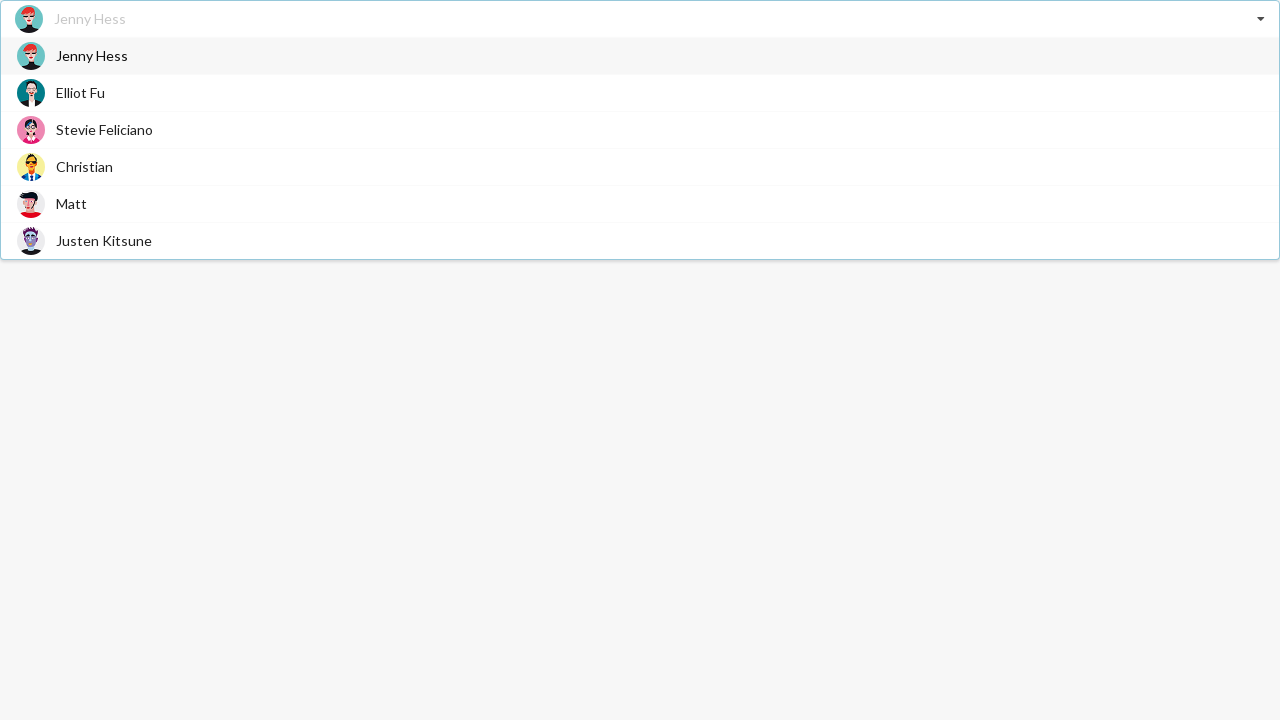

Dropdown menu items loaded
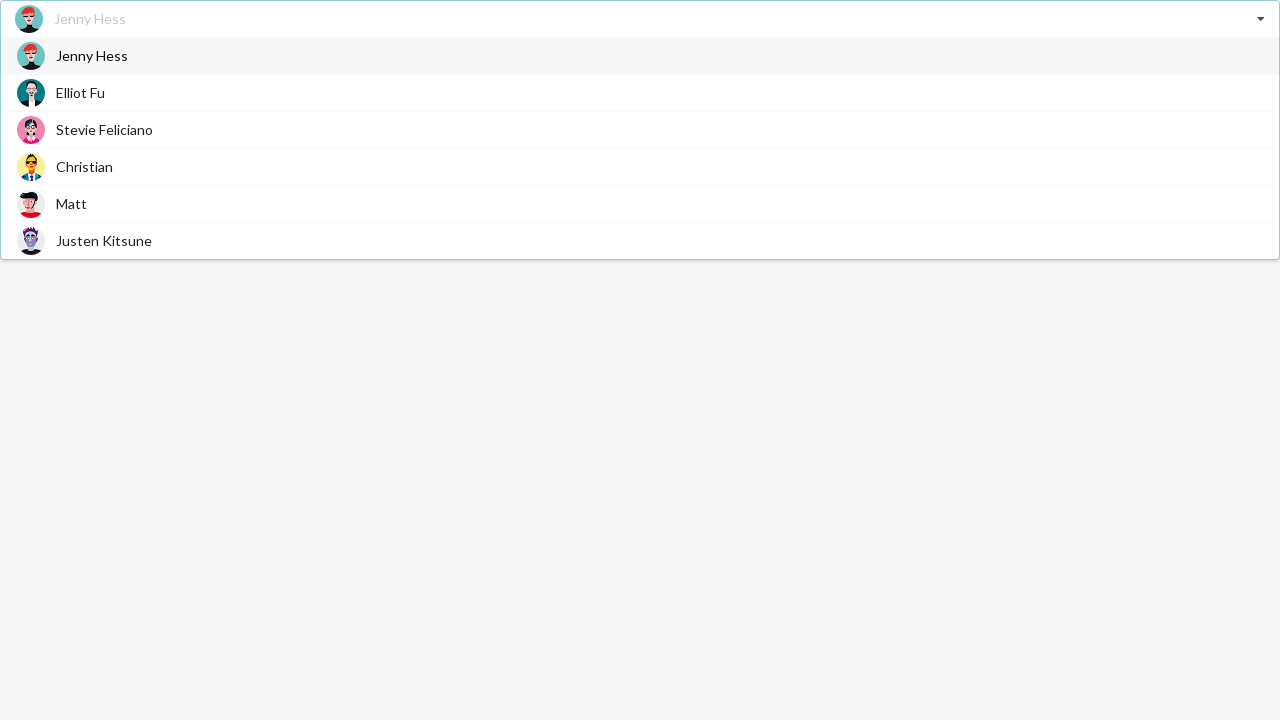

Selected 'Matt' from dropdown menu at (72, 204) on .menu .text:has-text('Matt')
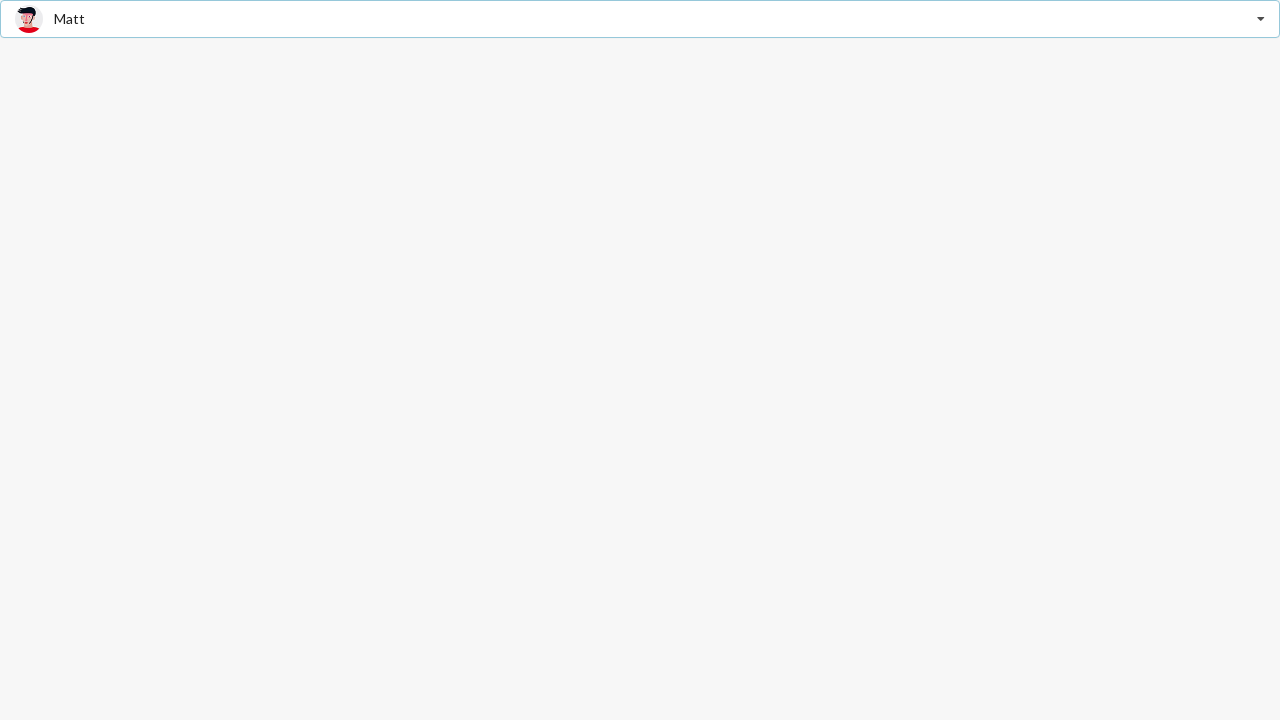

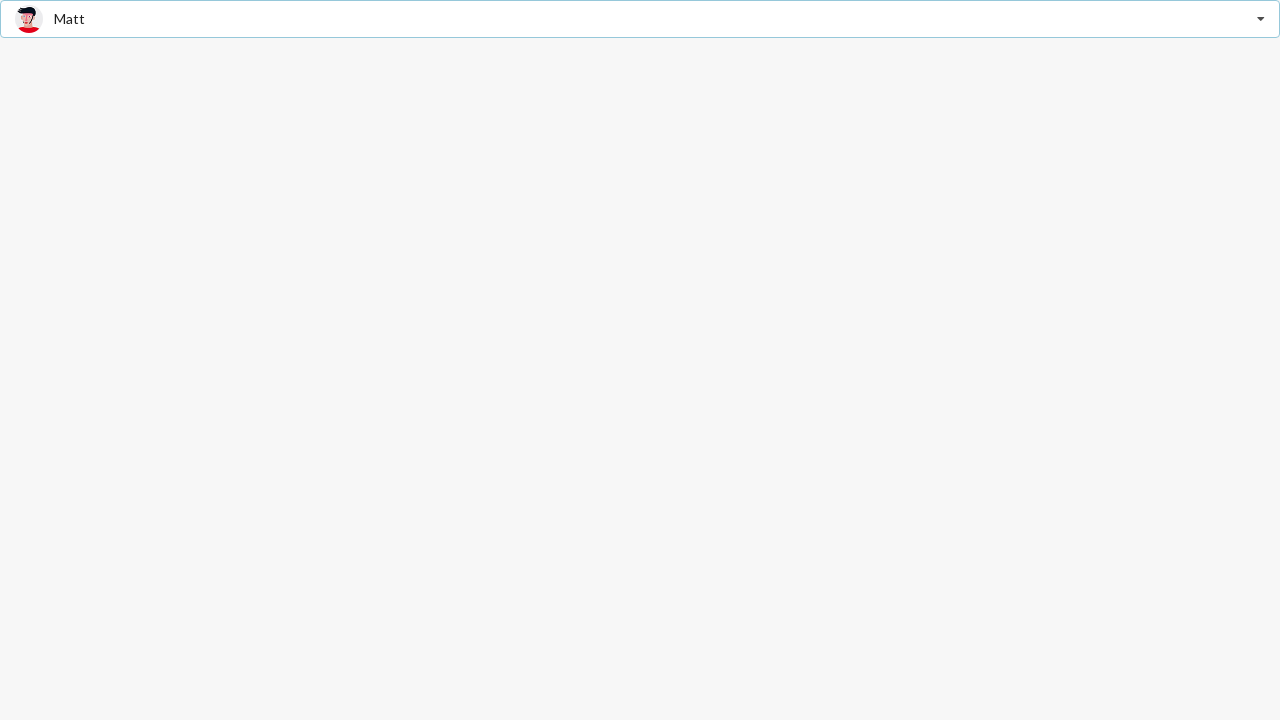